Navigates to MakeMyTrip homepage and waits for the page to load

Starting URL: https://www.makemytrip.com/

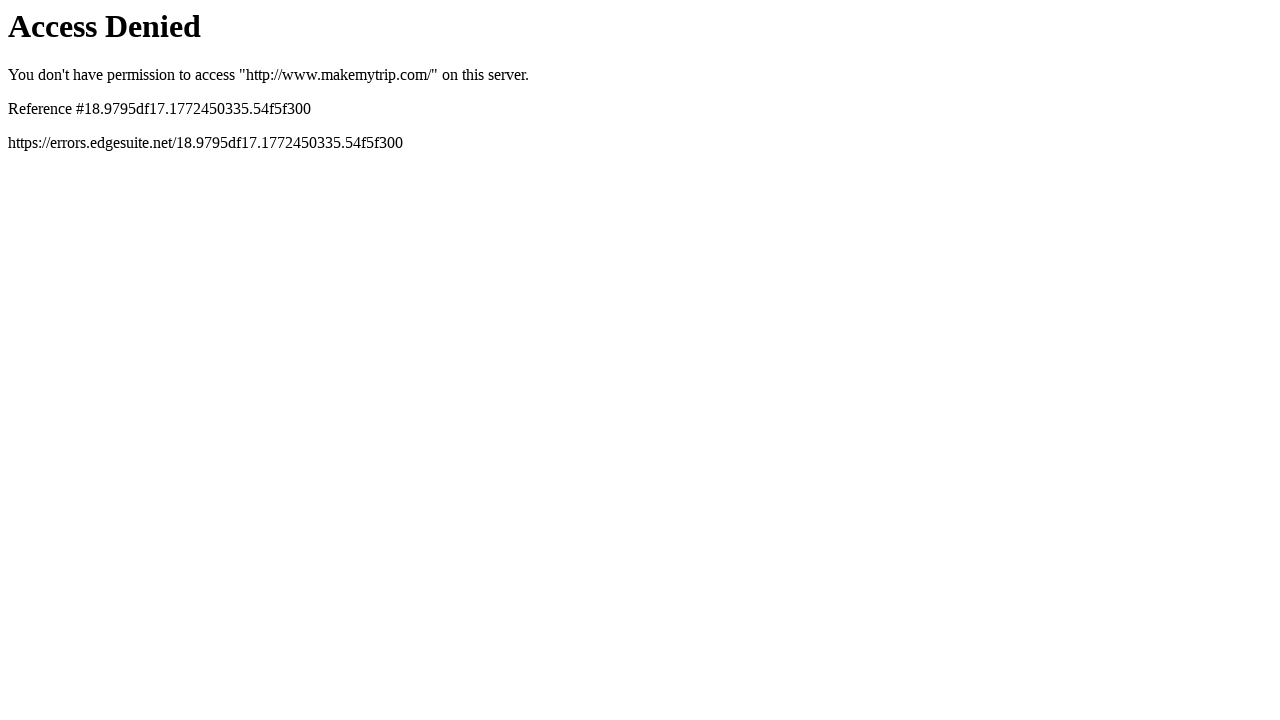

Navigated to MakeMyTrip homepage
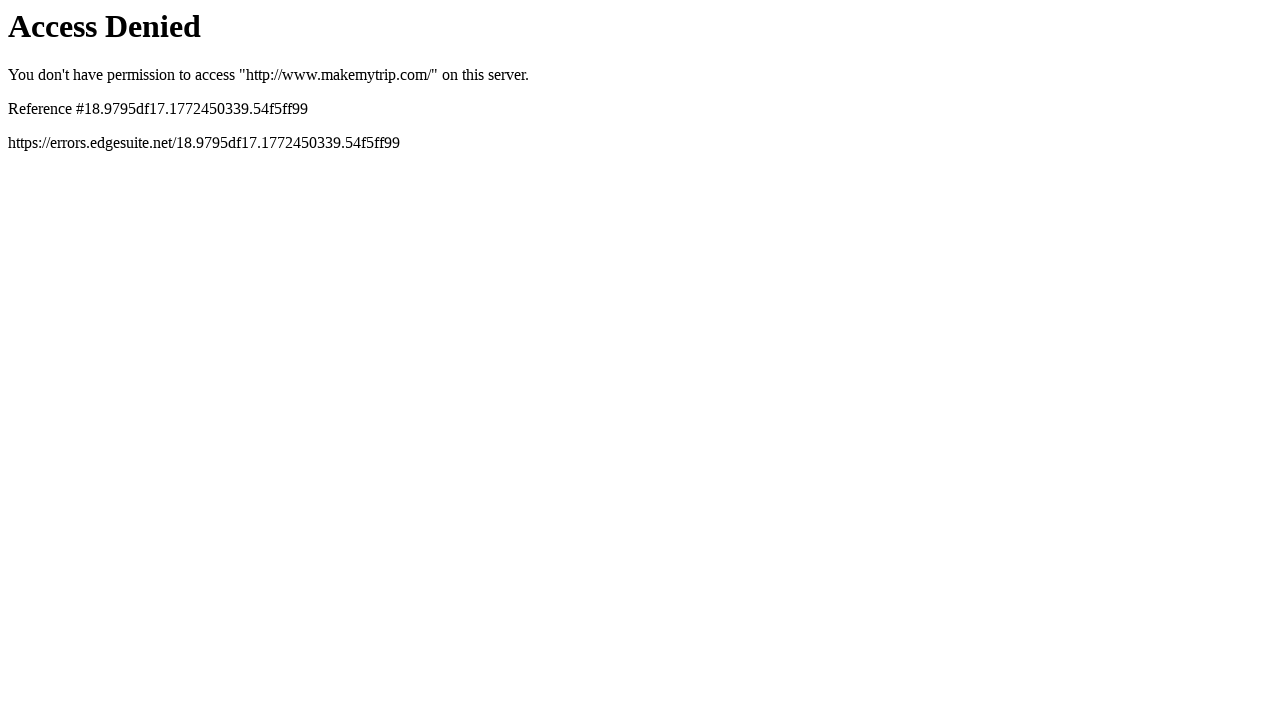

Page DOM content loaded
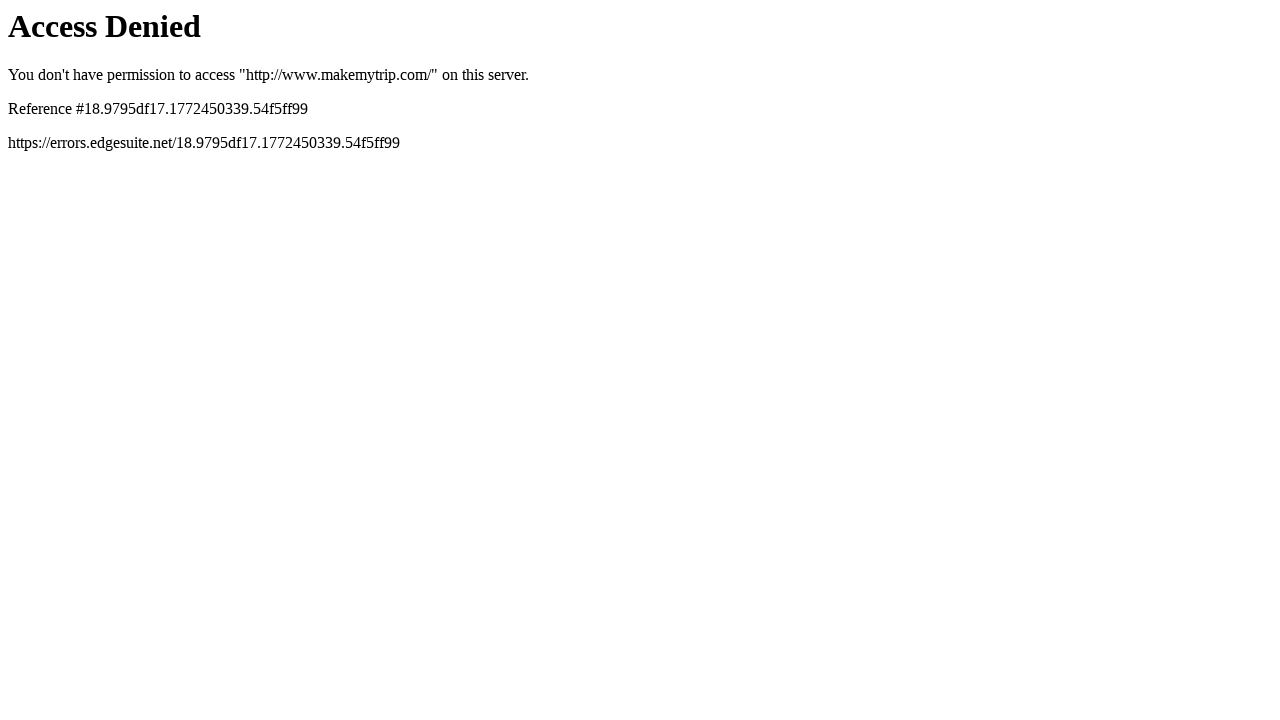

Body element is present and page has fully loaded
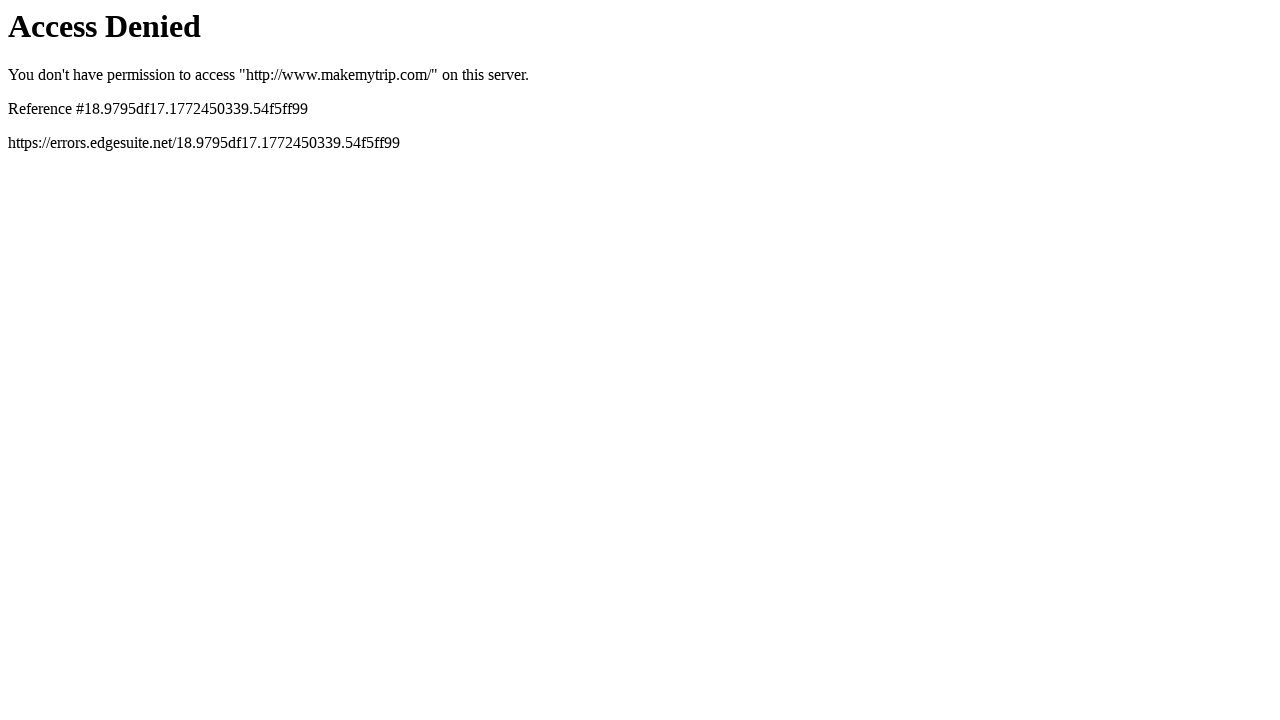

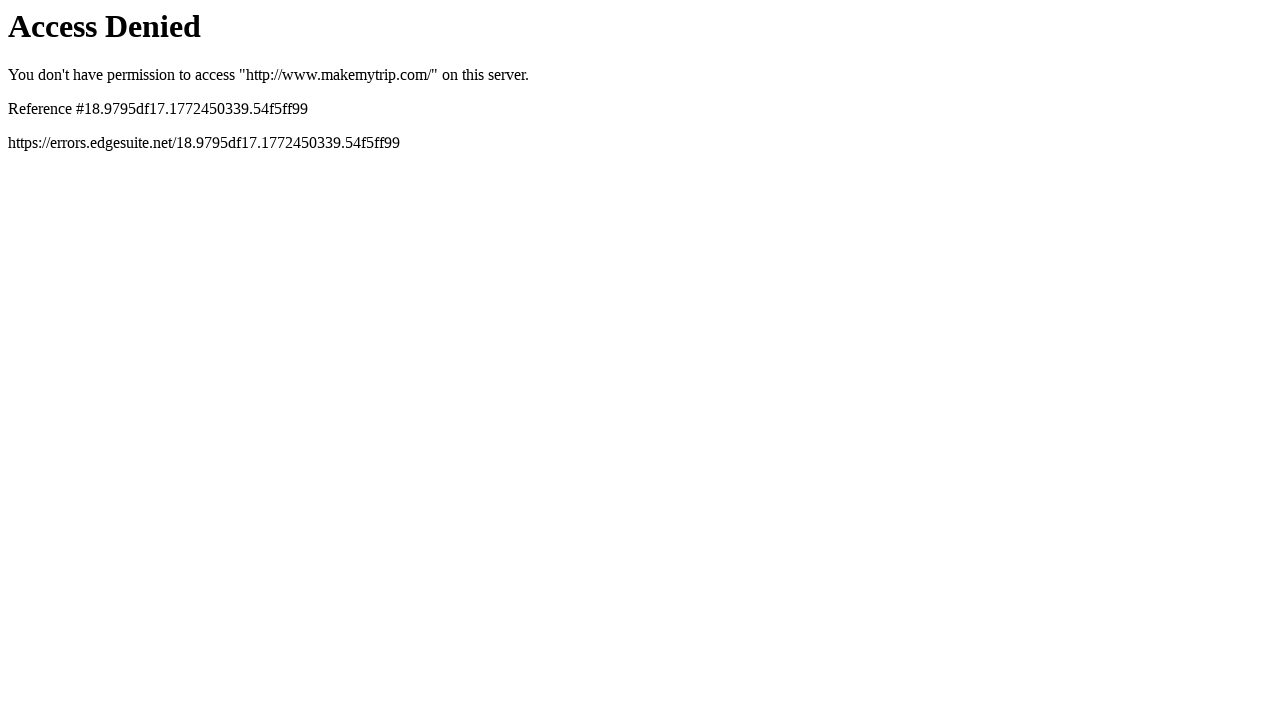